Tests locator functionality by navigating to an automation academy website, finding all elements with "Login" text, counting them, and clicking the first login button.

Starting URL: https://academy.naveenautomationlabs.com/

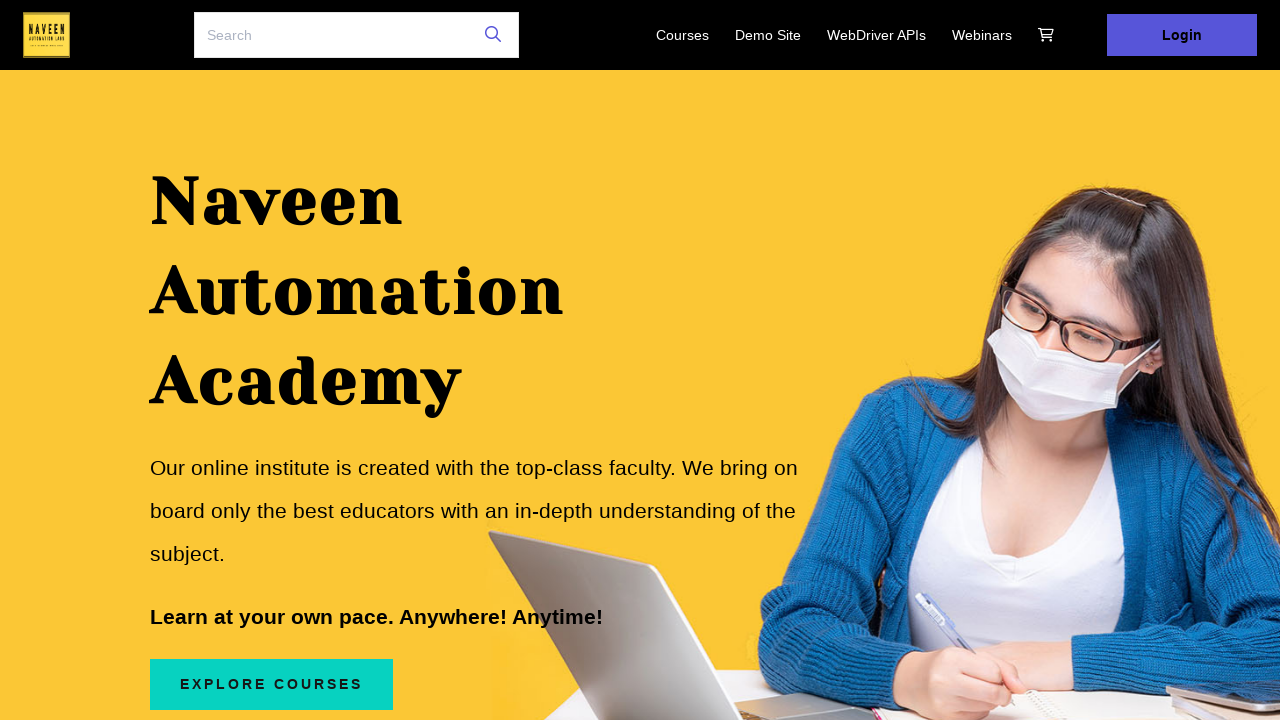

Navigated to automation academy website
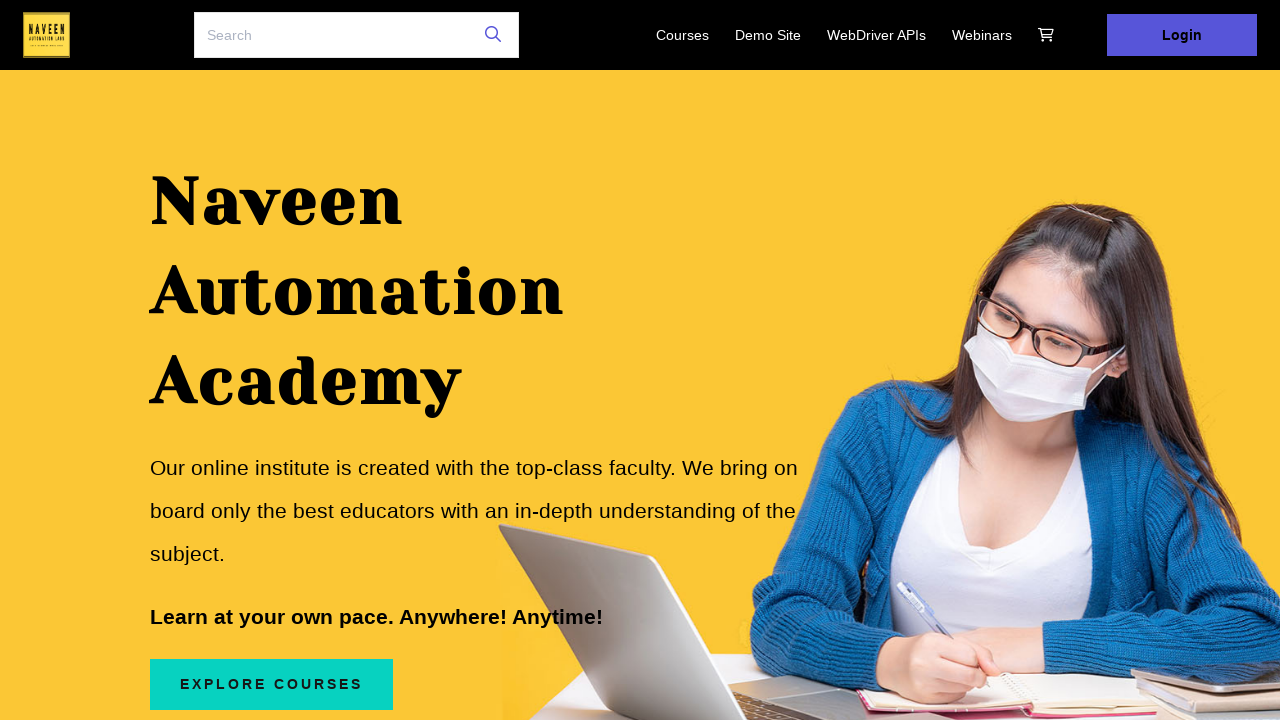

Located all elements with 'Login' text
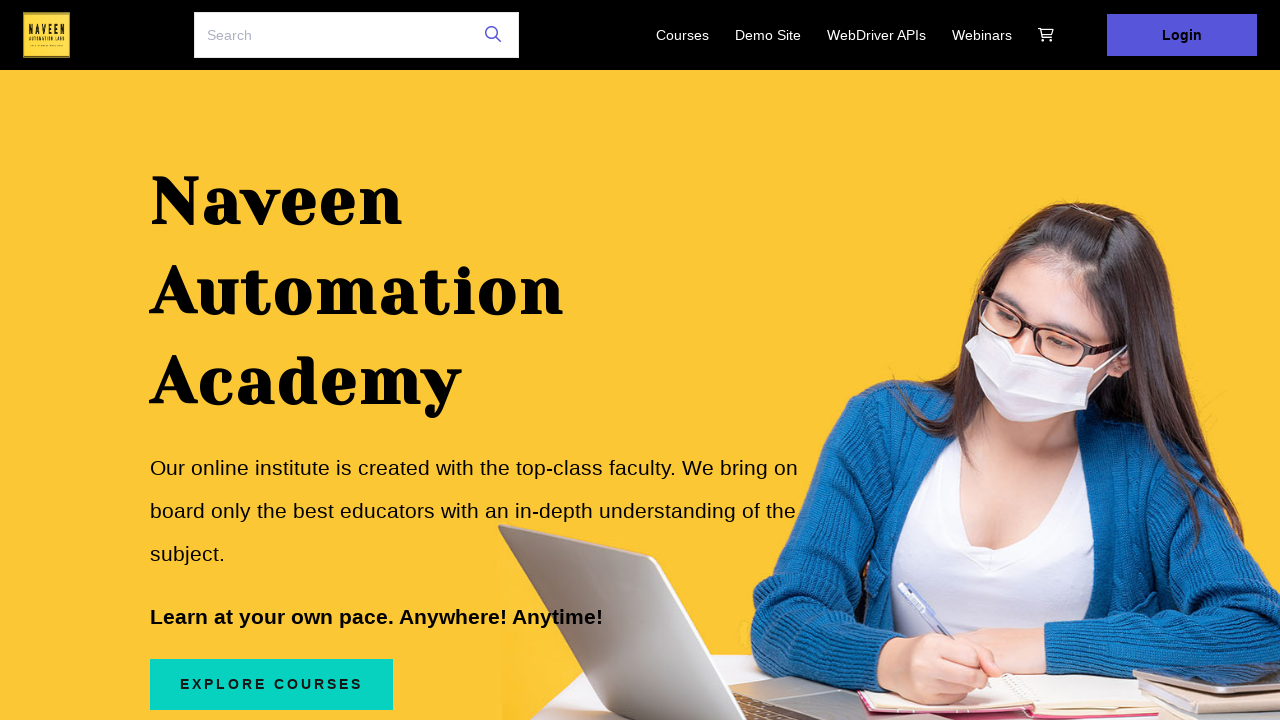

Found 1 login button(s)
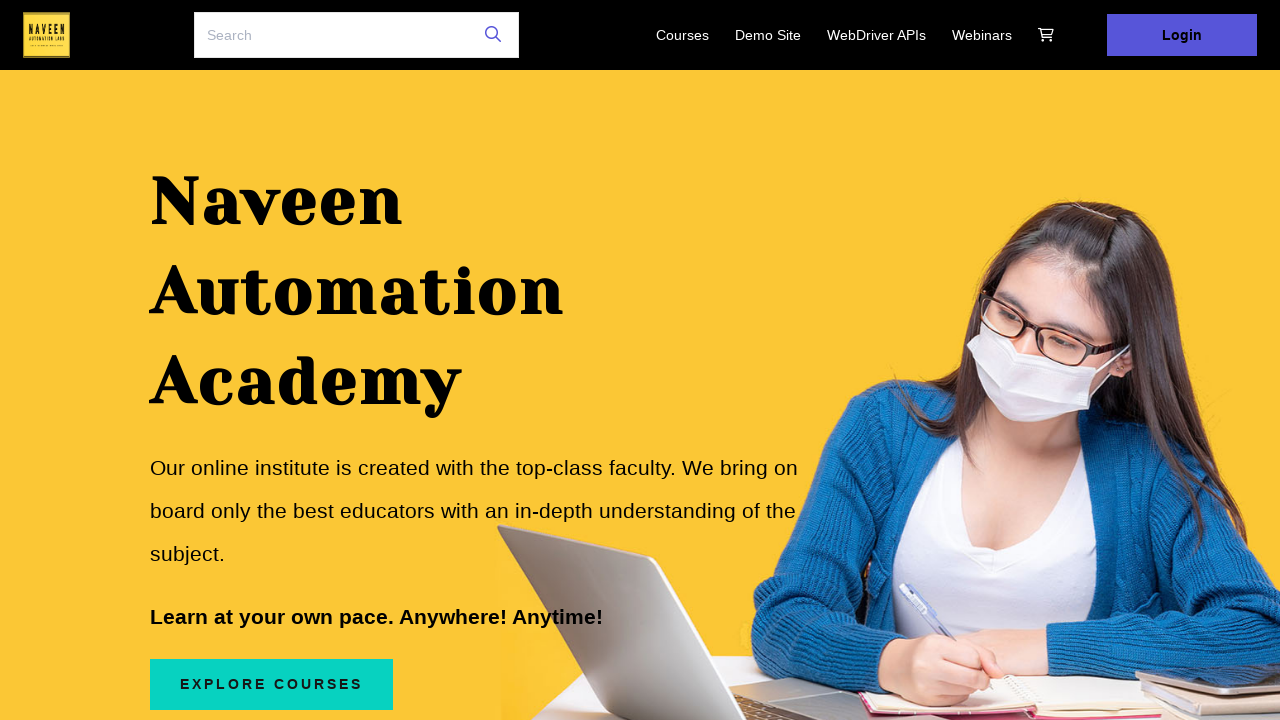

Clicked the first login button at (1182, 35) on text=Login >> nth=0
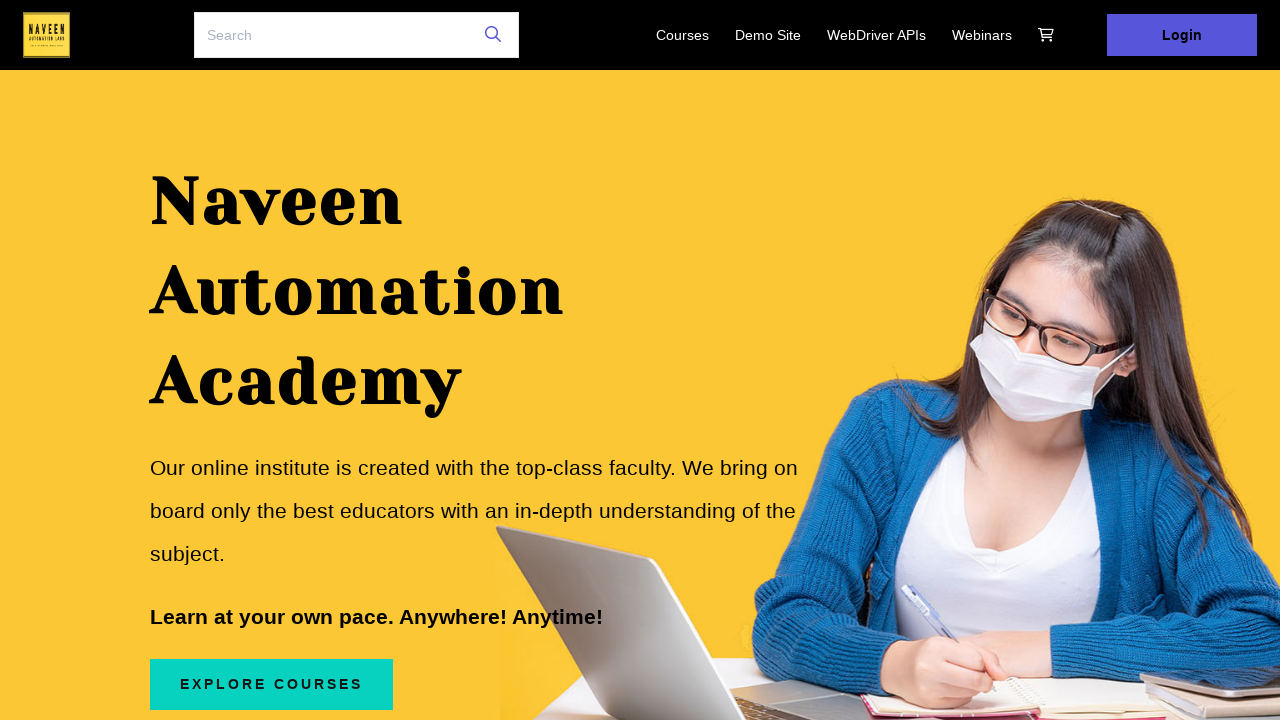

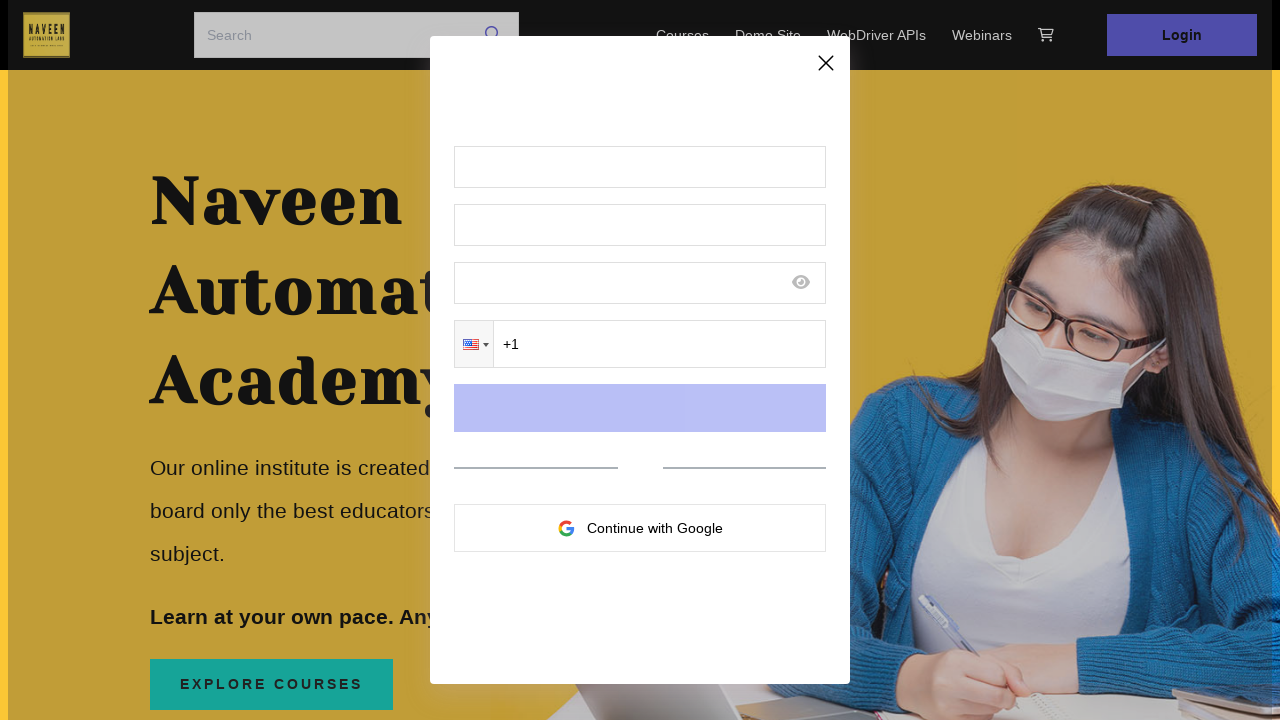